Opens the Jiomart e-commerce website and maximizes the browser window to verify the site loads successfully.

Starting URL: https://www.jiomart.com

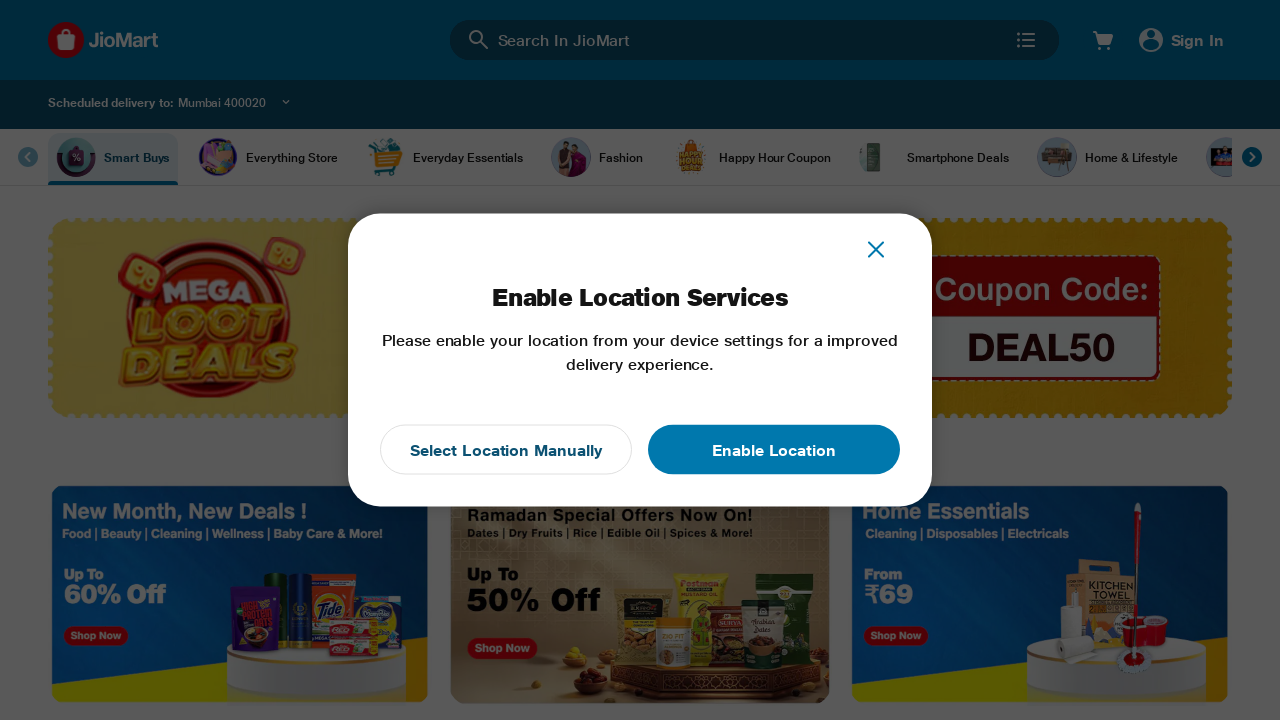

Waited for page DOM content to load
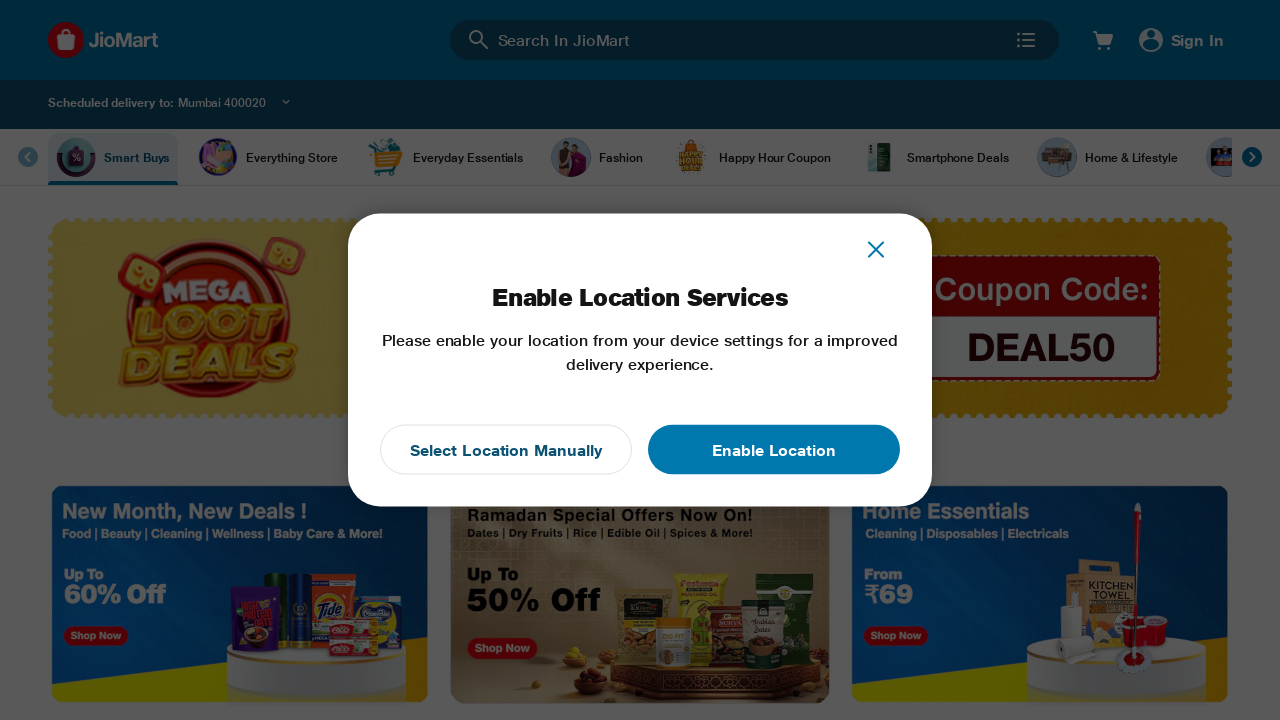

Verified body element is present on the page
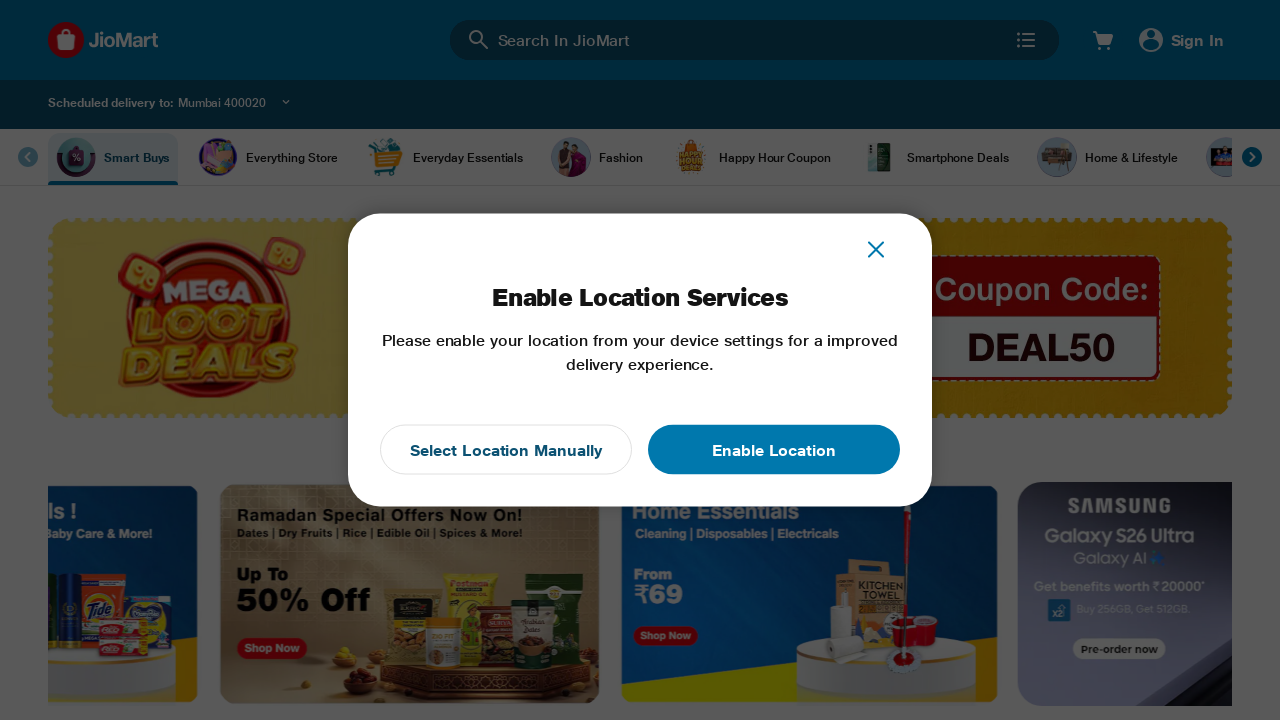

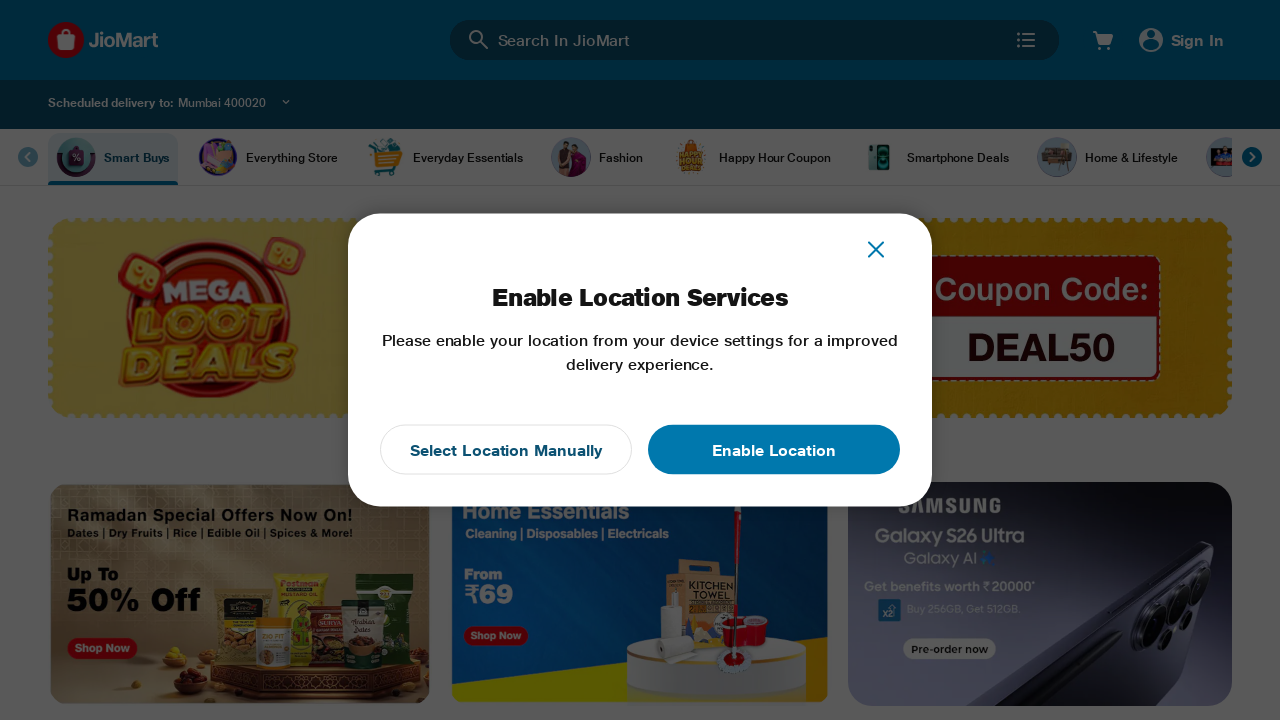